Opens the nopCommerce demo website homepage and maximizes the browser window

Starting URL: https://demo.nopcommerce.com/

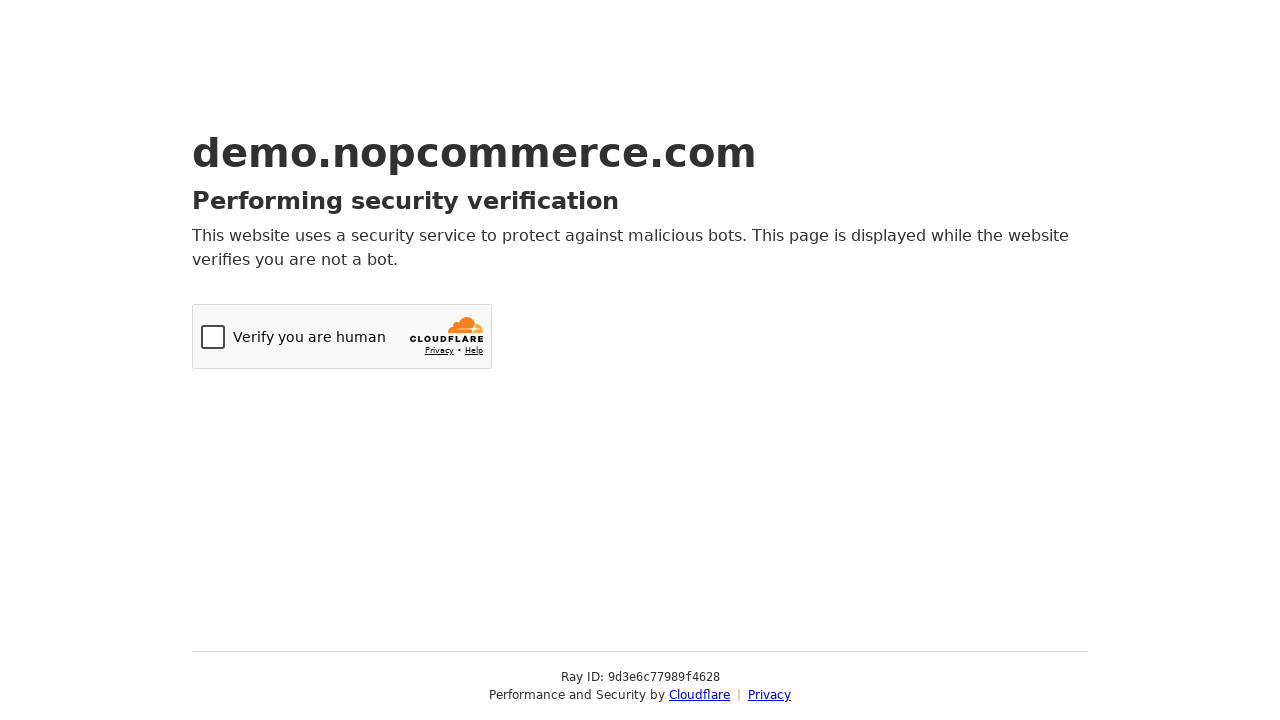

Navigated to nopCommerce demo website homepage
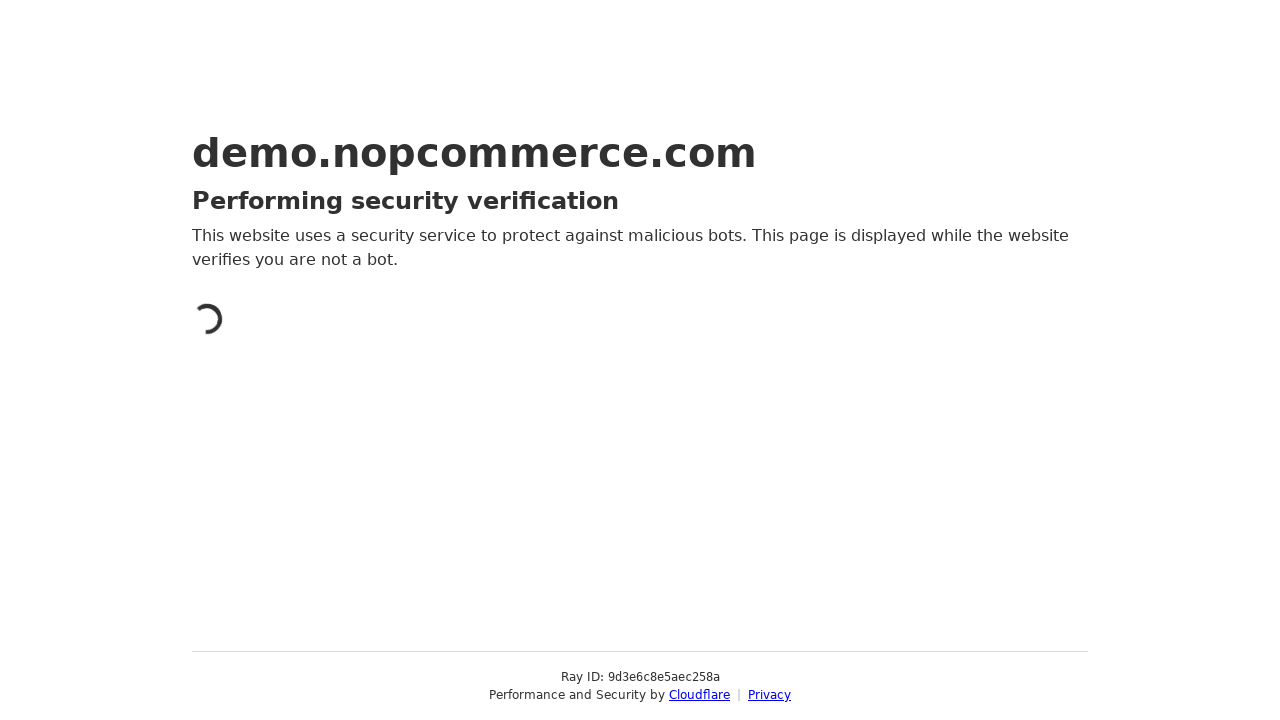

Maximized browser window
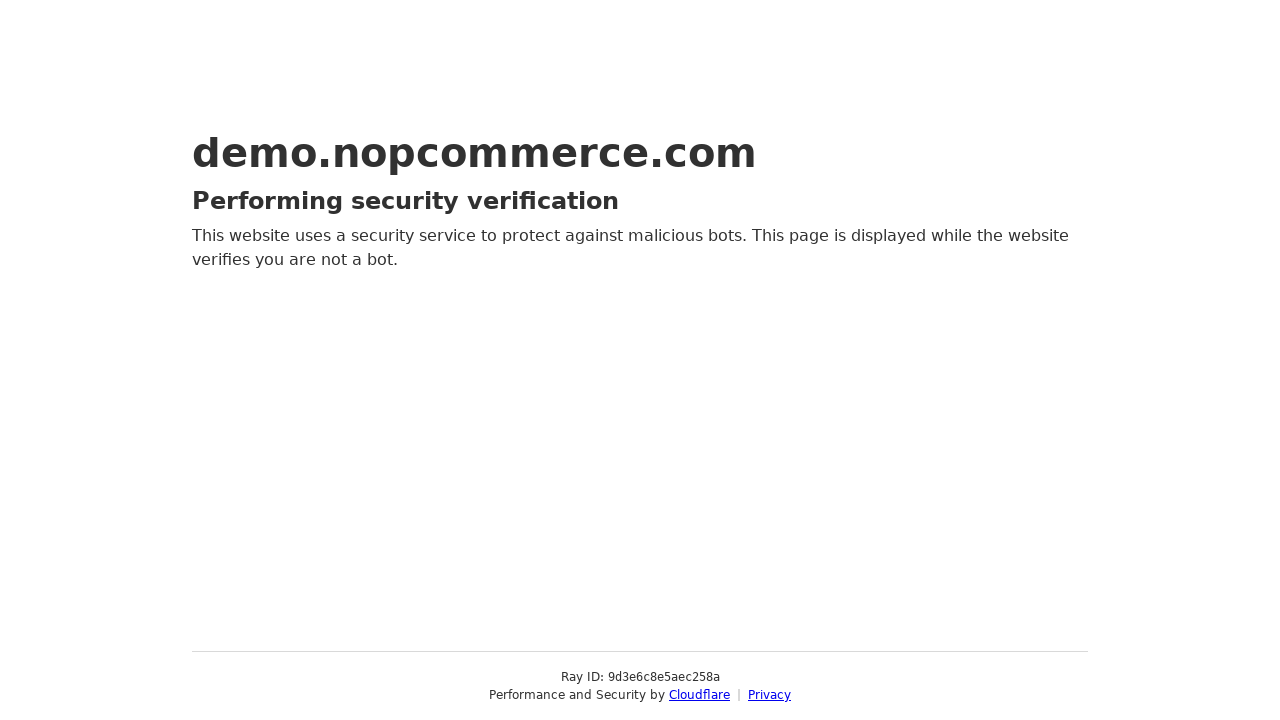

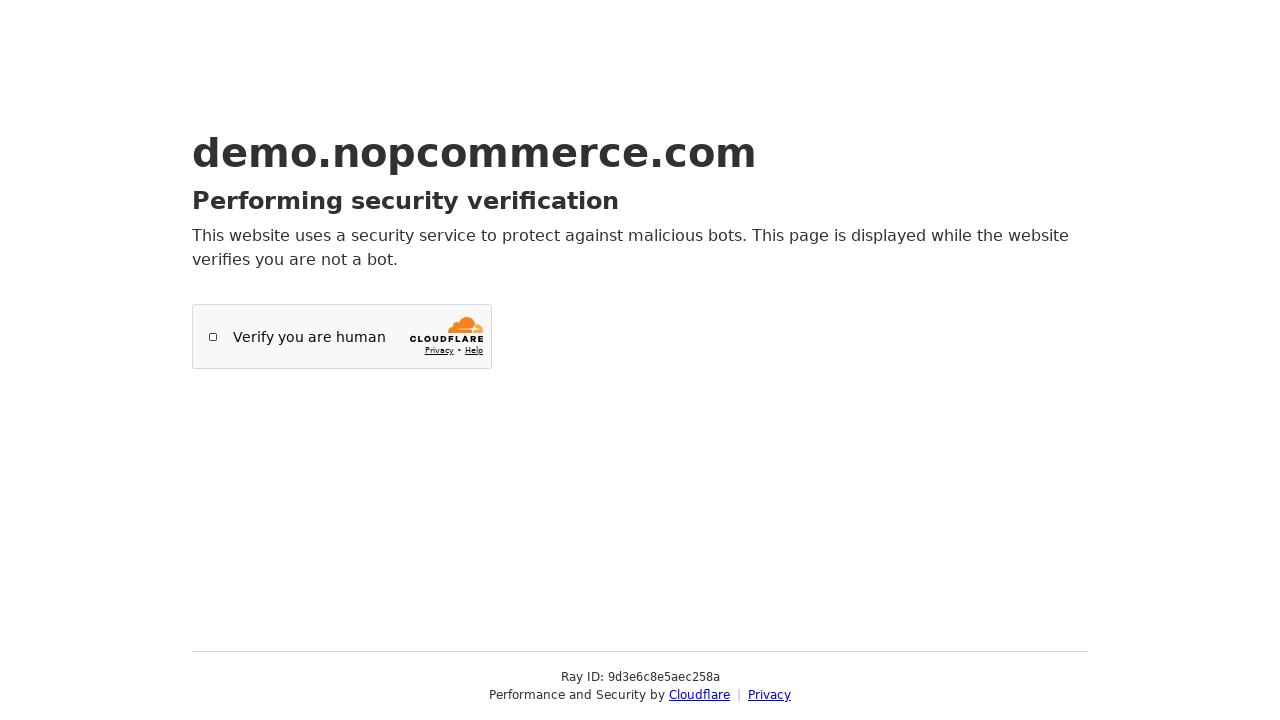